Tests single iframe handling by switching to a frame identified by ID and entering text into an input field within that frame

Starting URL: http://demo.automationtesting.in/Frames.html

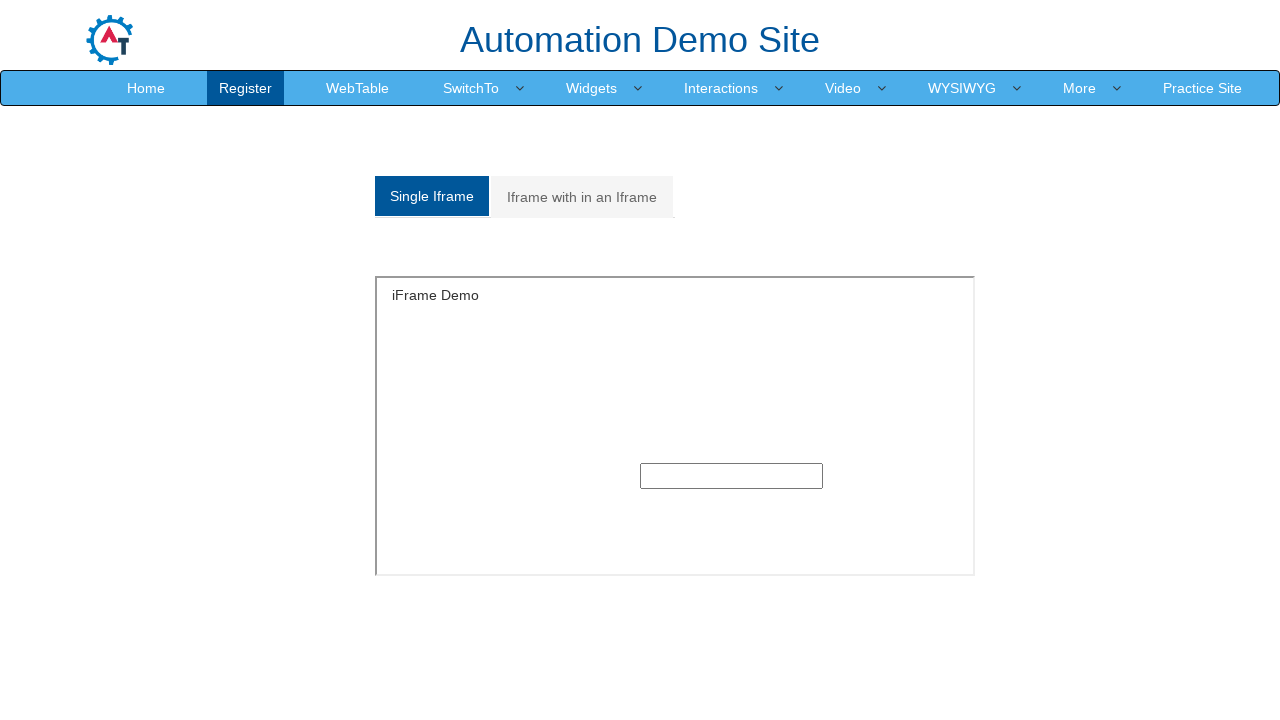

Navigated to Frames demo page
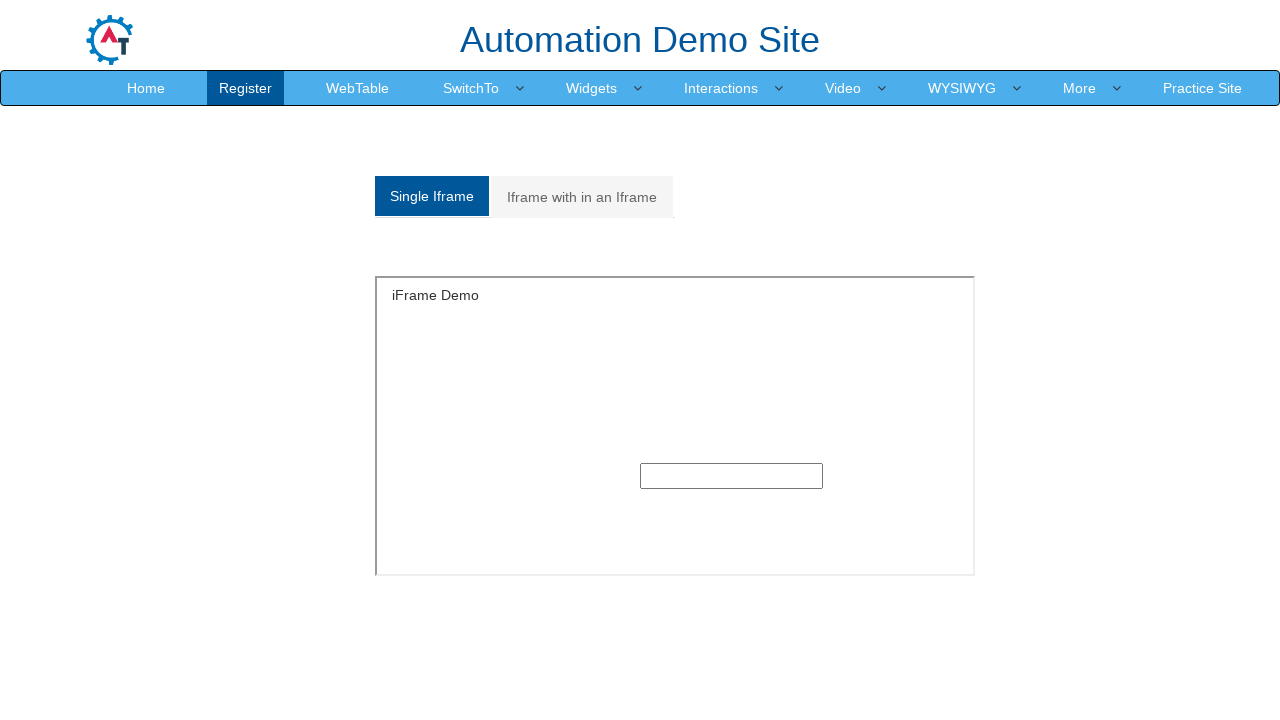

Located iframe with ID 'singleframe'
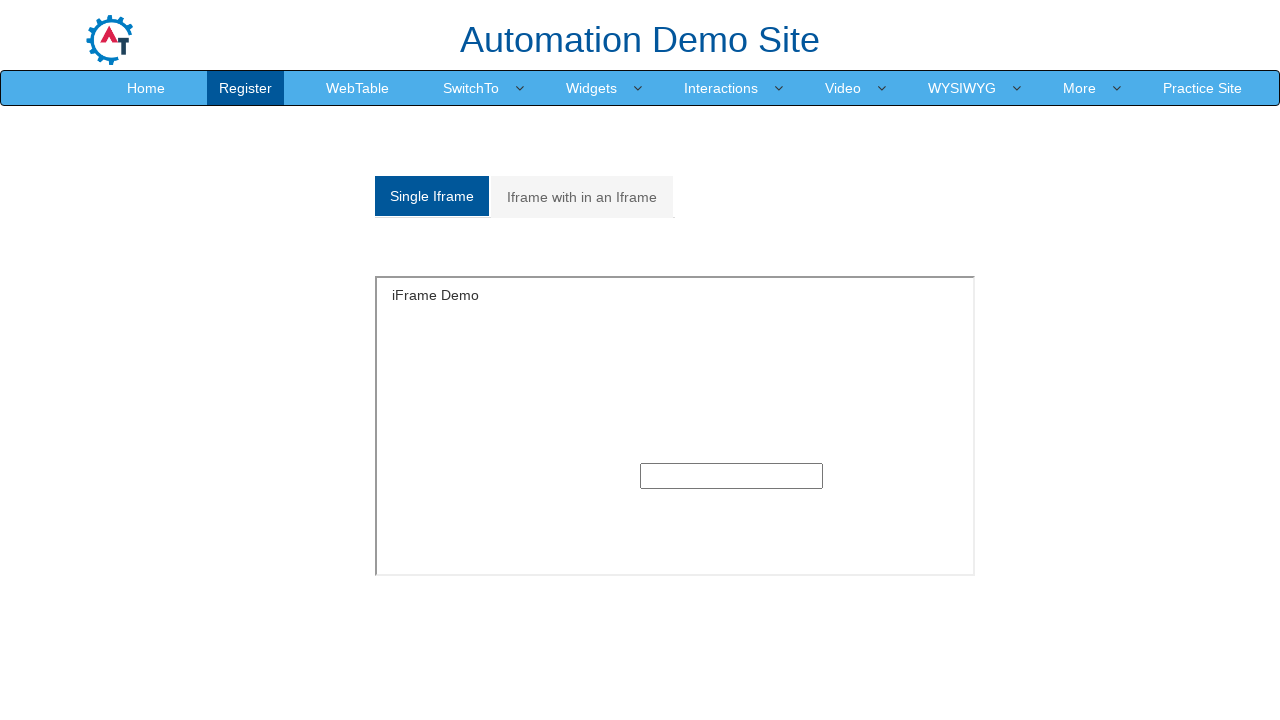

Entered 'Hello' into text input field within iframe on #singleframe >> internal:control=enter-frame >> input[type='text']
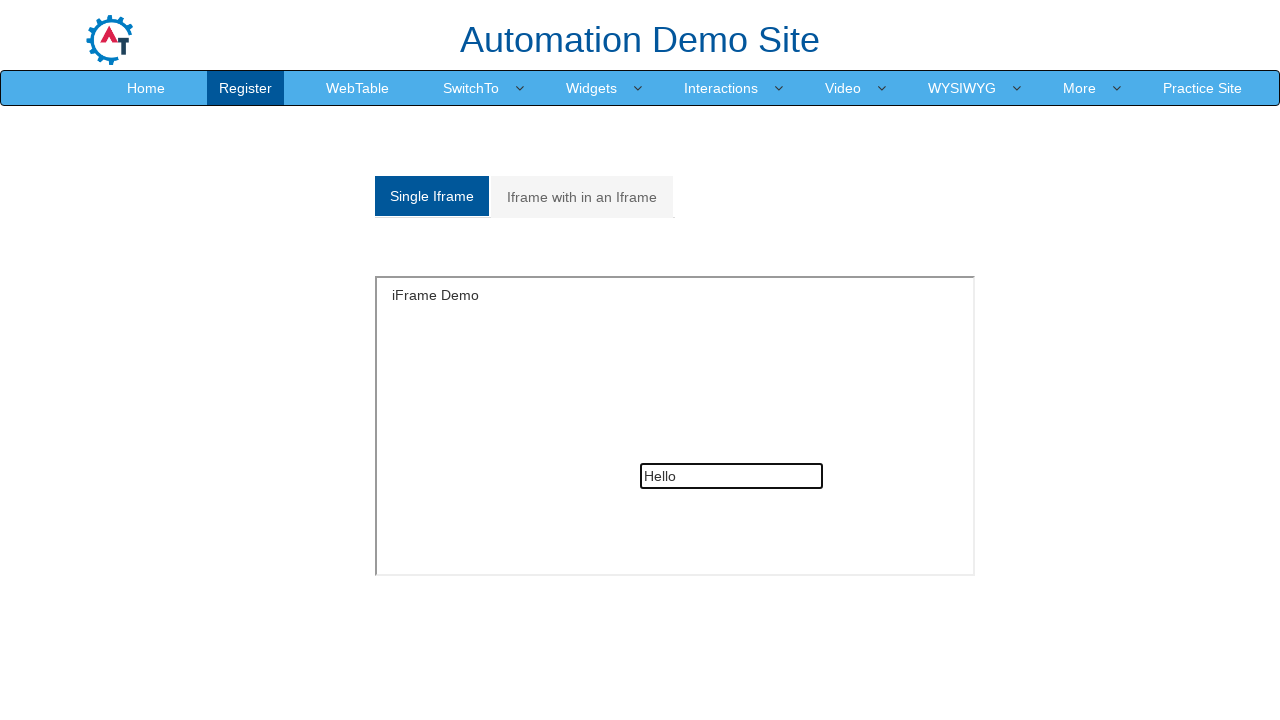

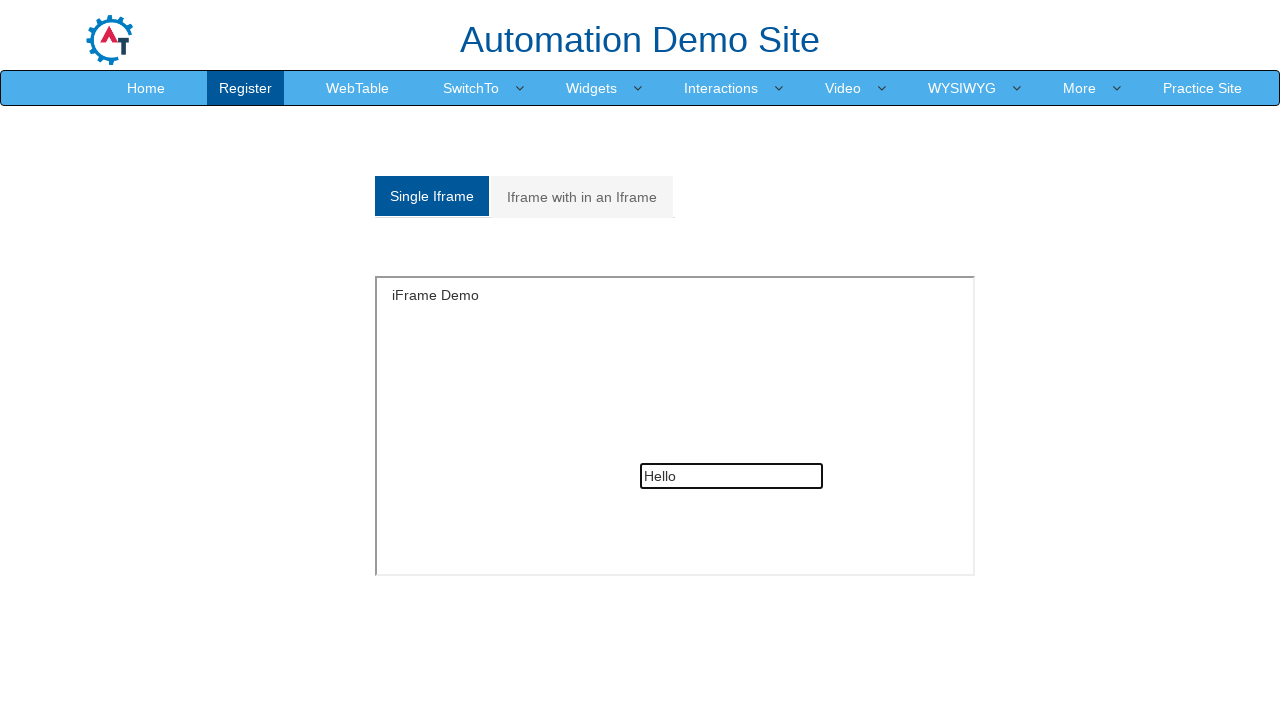